Opens the menu navigation, reads menu items, and closes the menu

Starting URL: https://www.politifact.com/

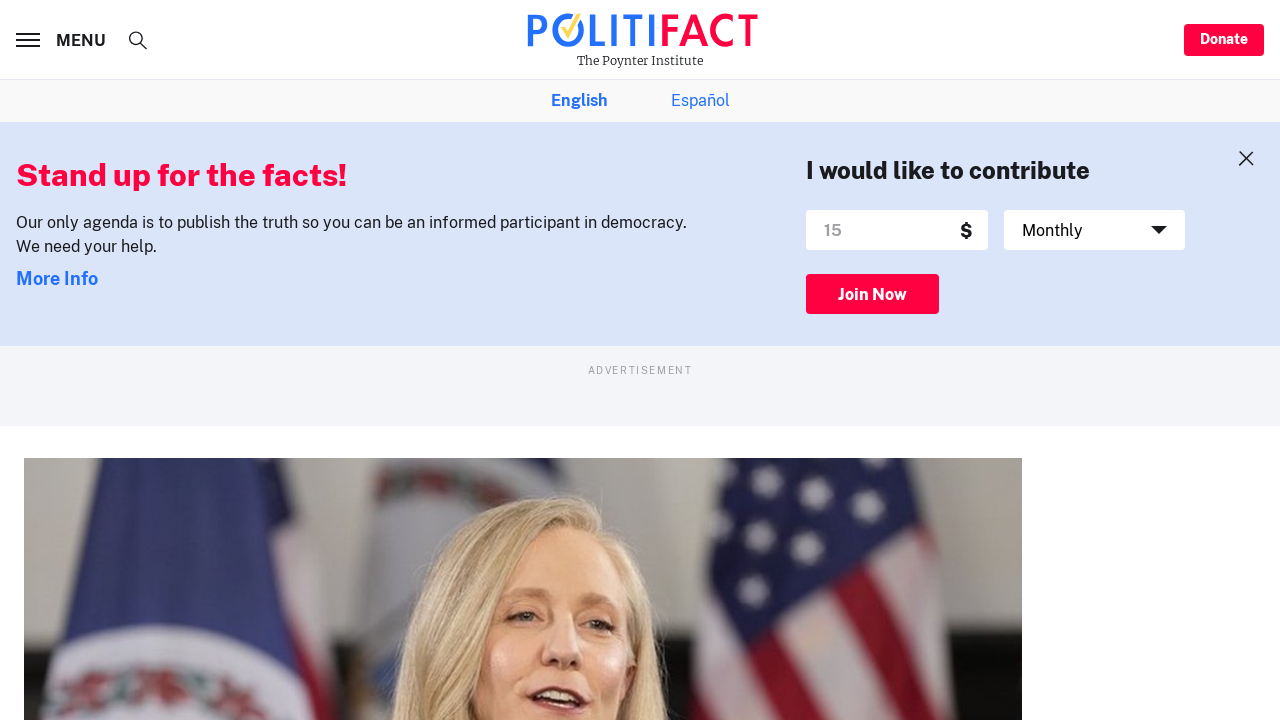

Clicked menu button to open navigation at (81, 40) on a span:text('Menu')
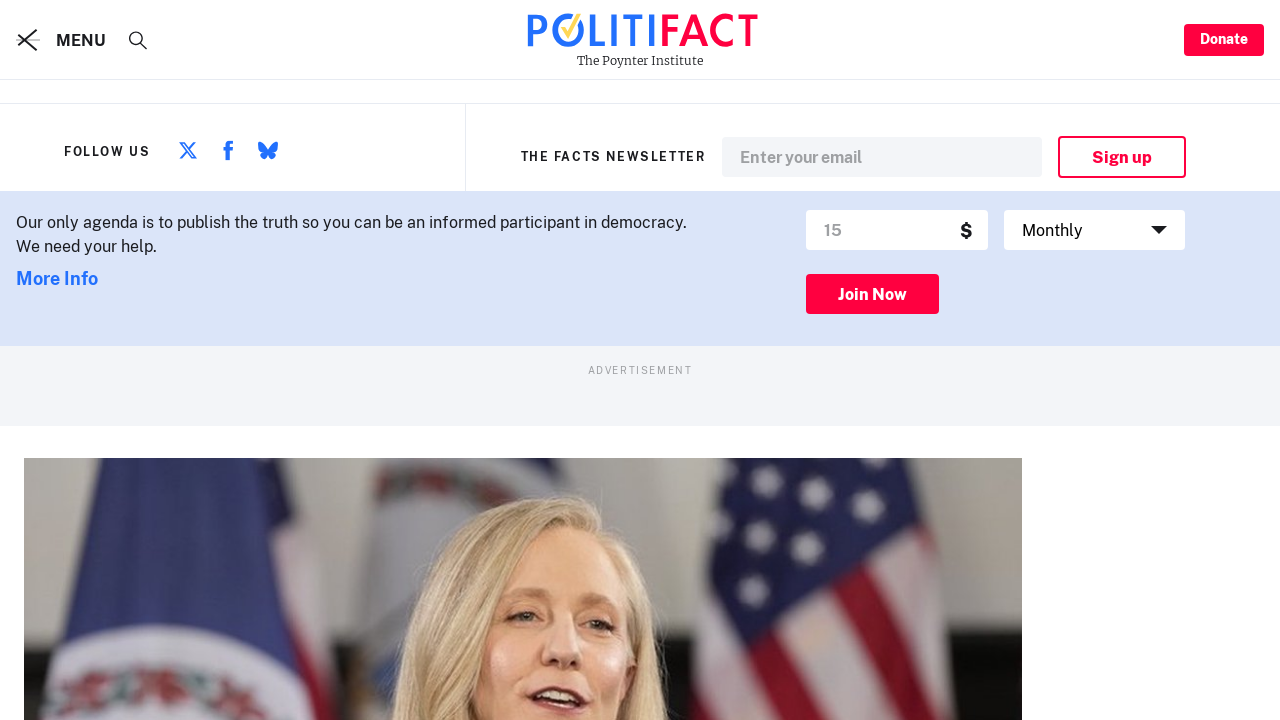

Menu navigation loaded and became visible
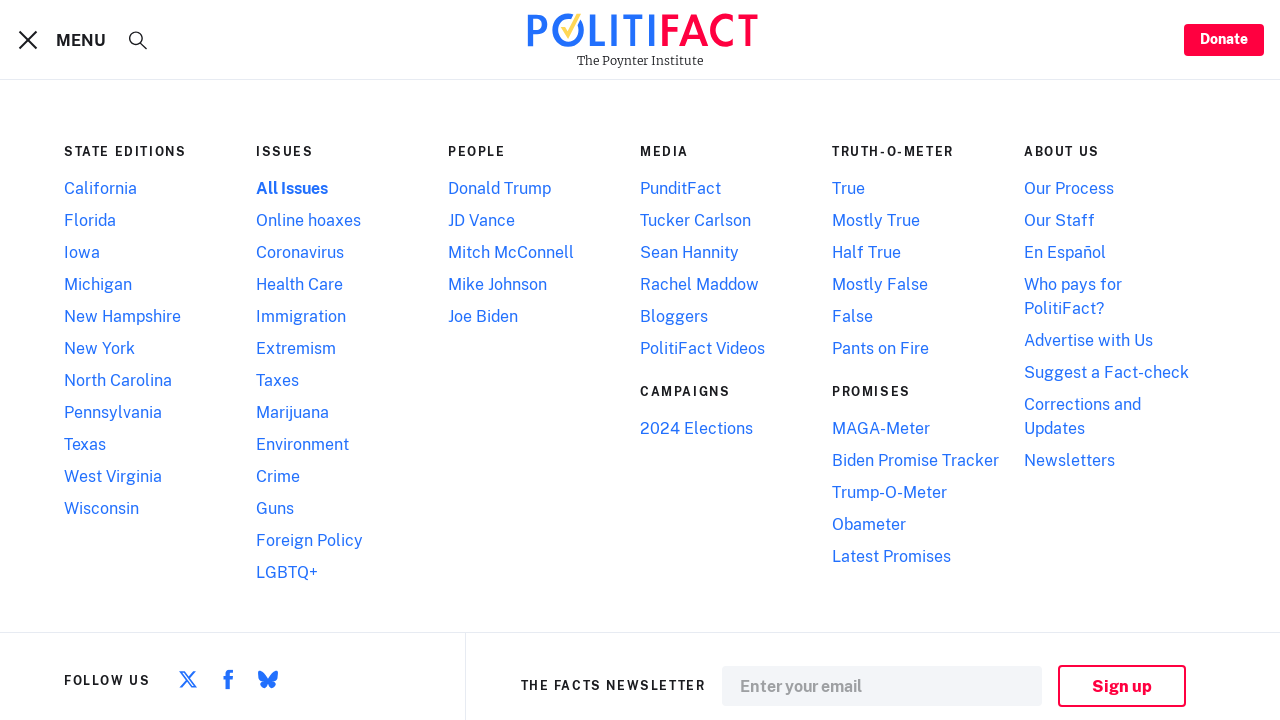

Clicked menu button to close navigation at (81, 40) on a span:text('Menu')
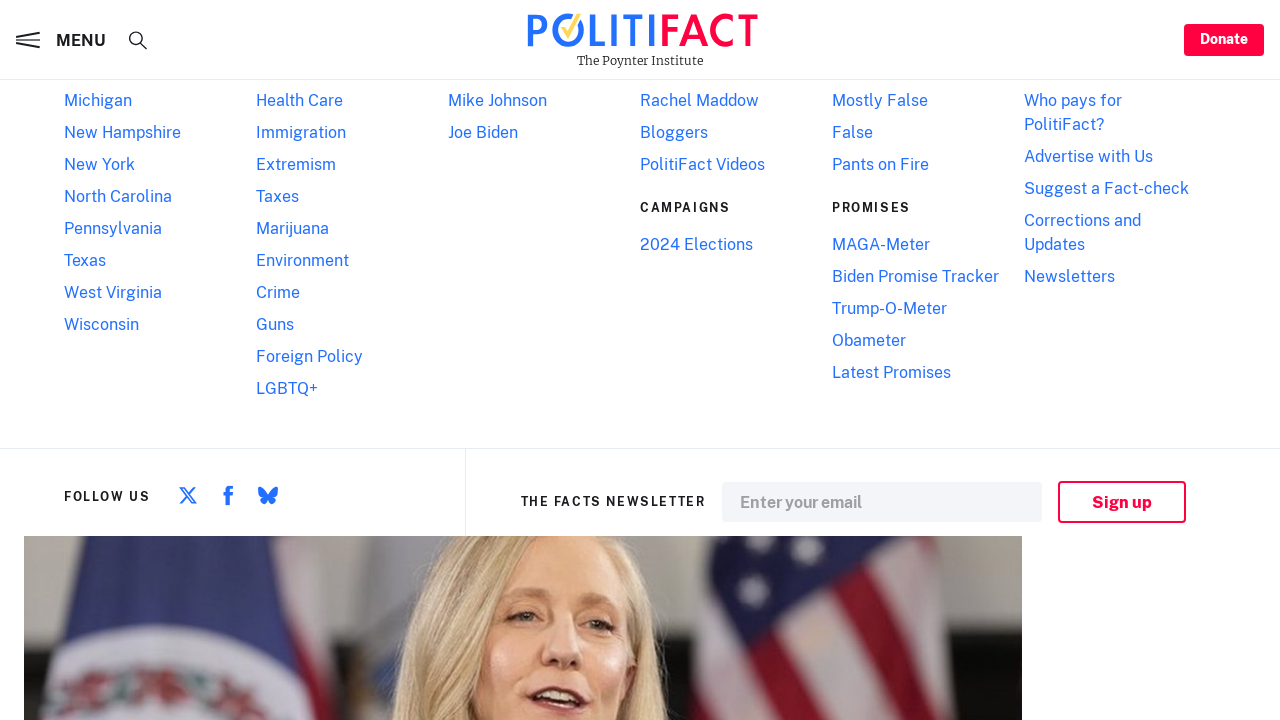

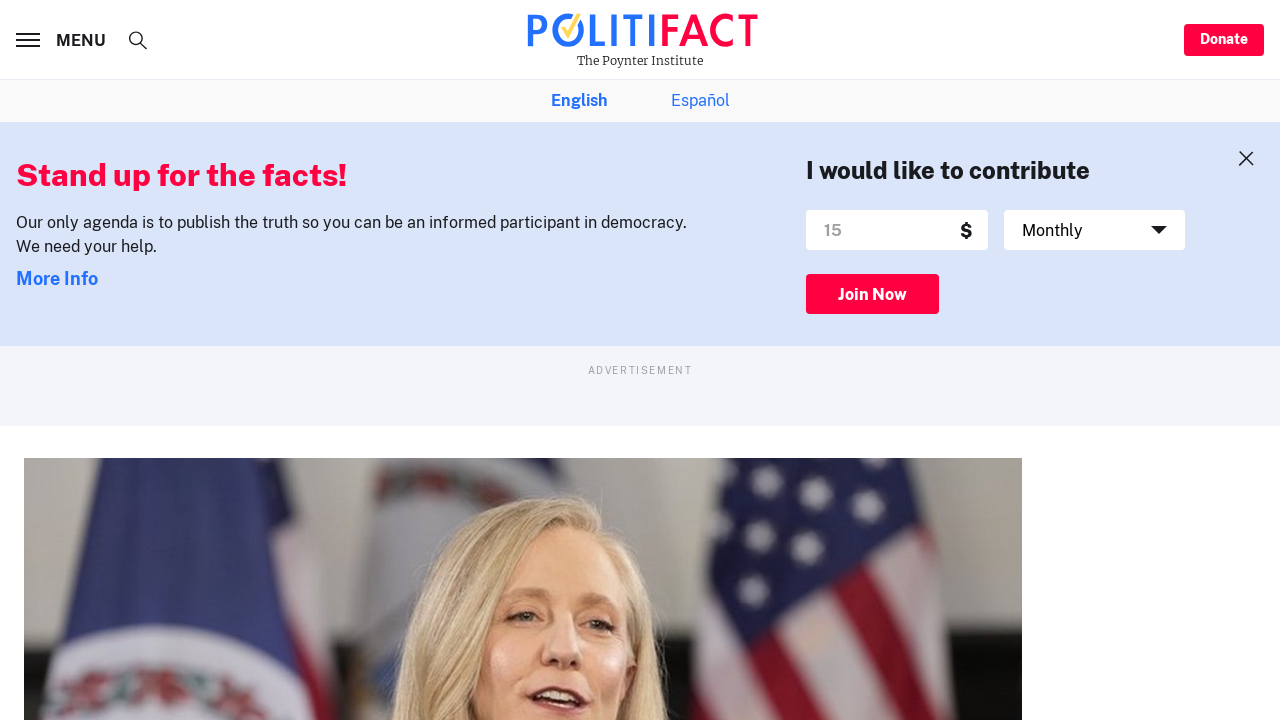